Clicks on the readonly input field to verify its accessibility

Starting URL: https://www.selenium.dev/selenium/web/web-form.html

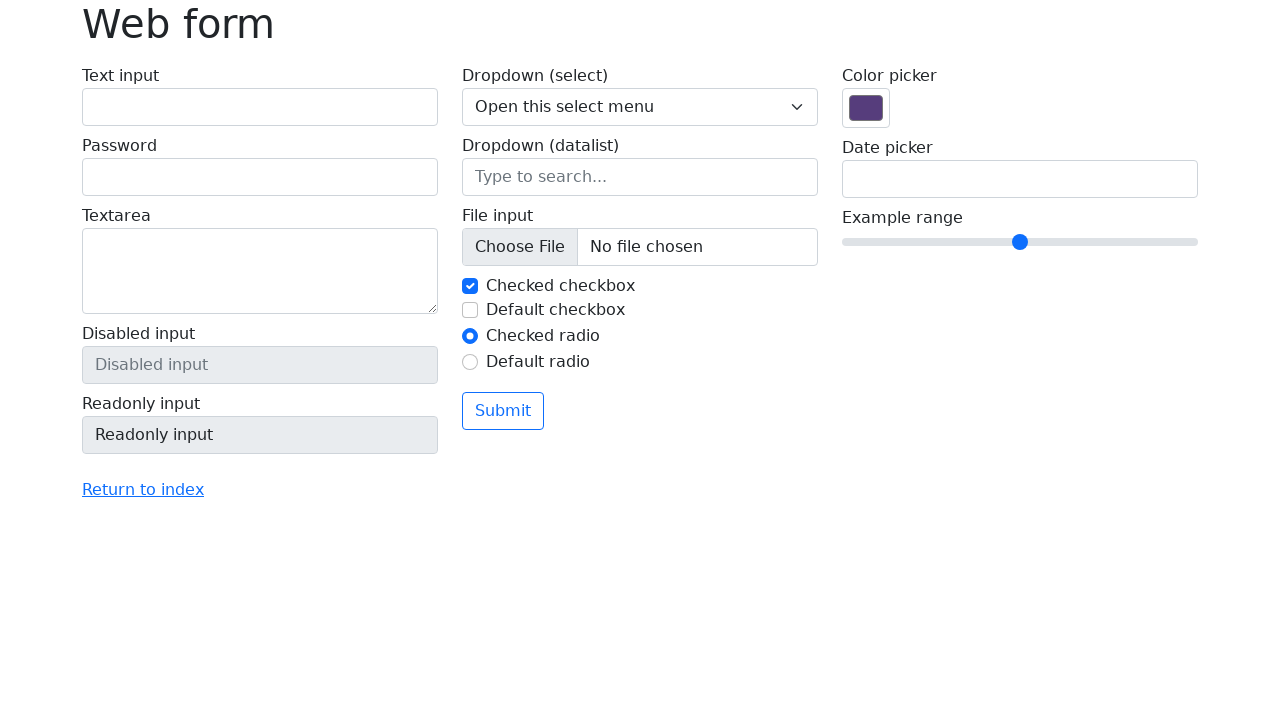

Clicked on the readonly input field to verify its accessibility at (260, 435) on input[name='my-readonly']
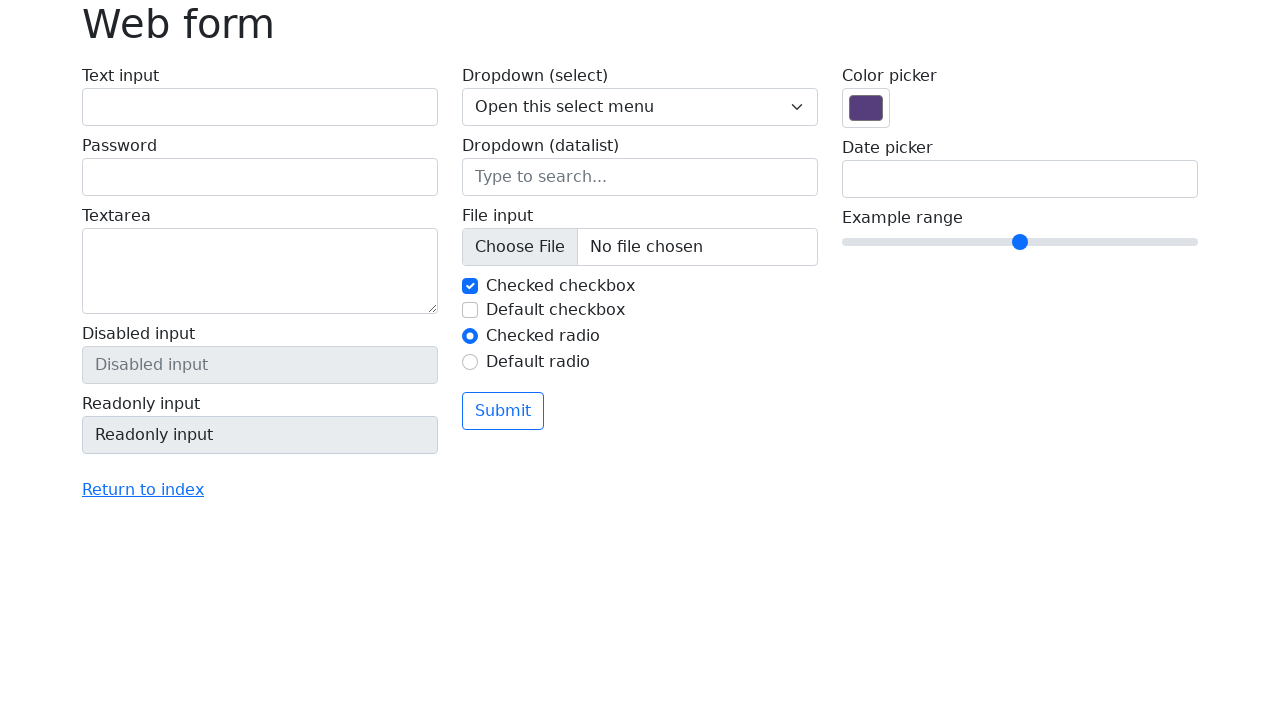

Verified the readonly input field element is visible
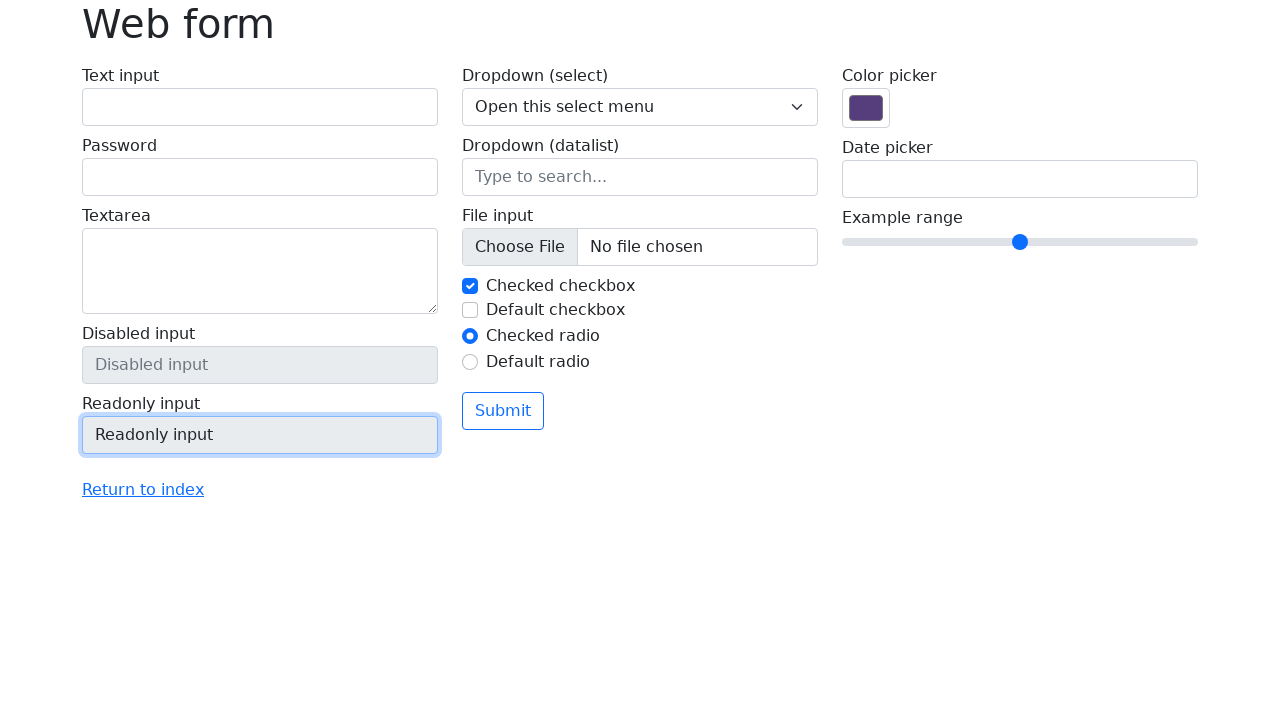

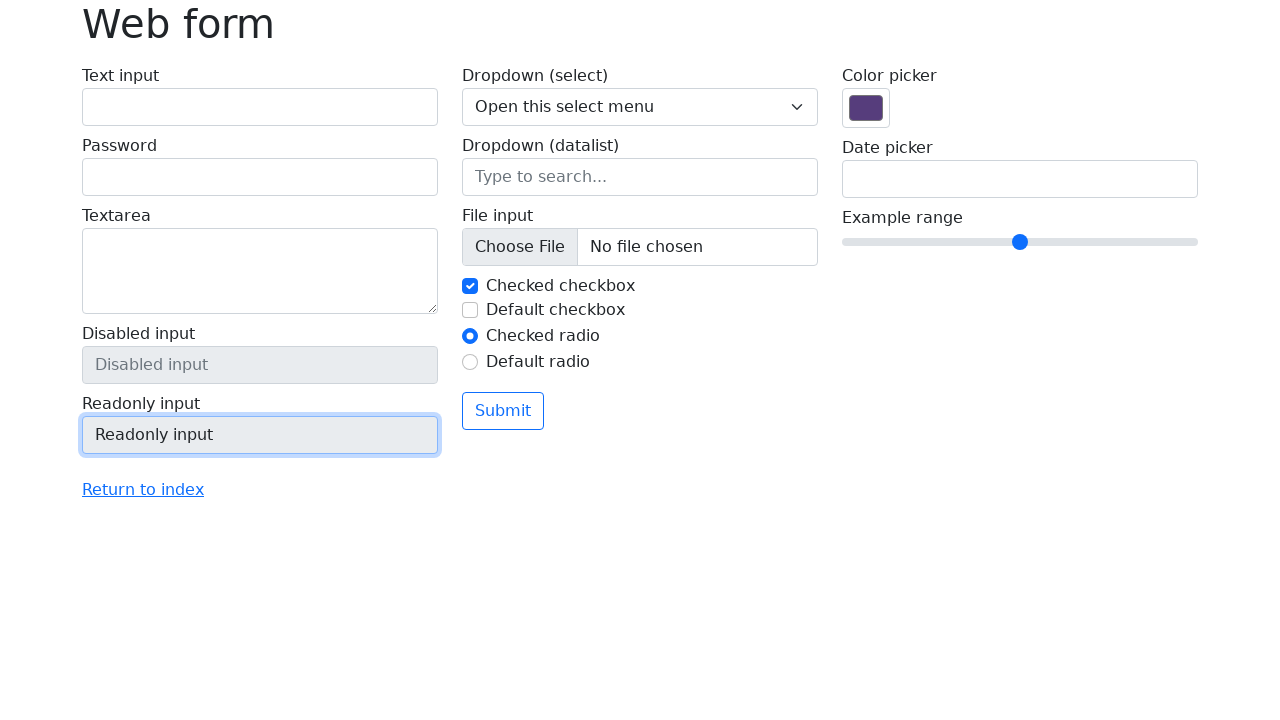